Waits for price to reach $100, clicks book button, solves a math problem and submits the answer

Starting URL: http://suninjuly.github.io/explicit_wait2.html

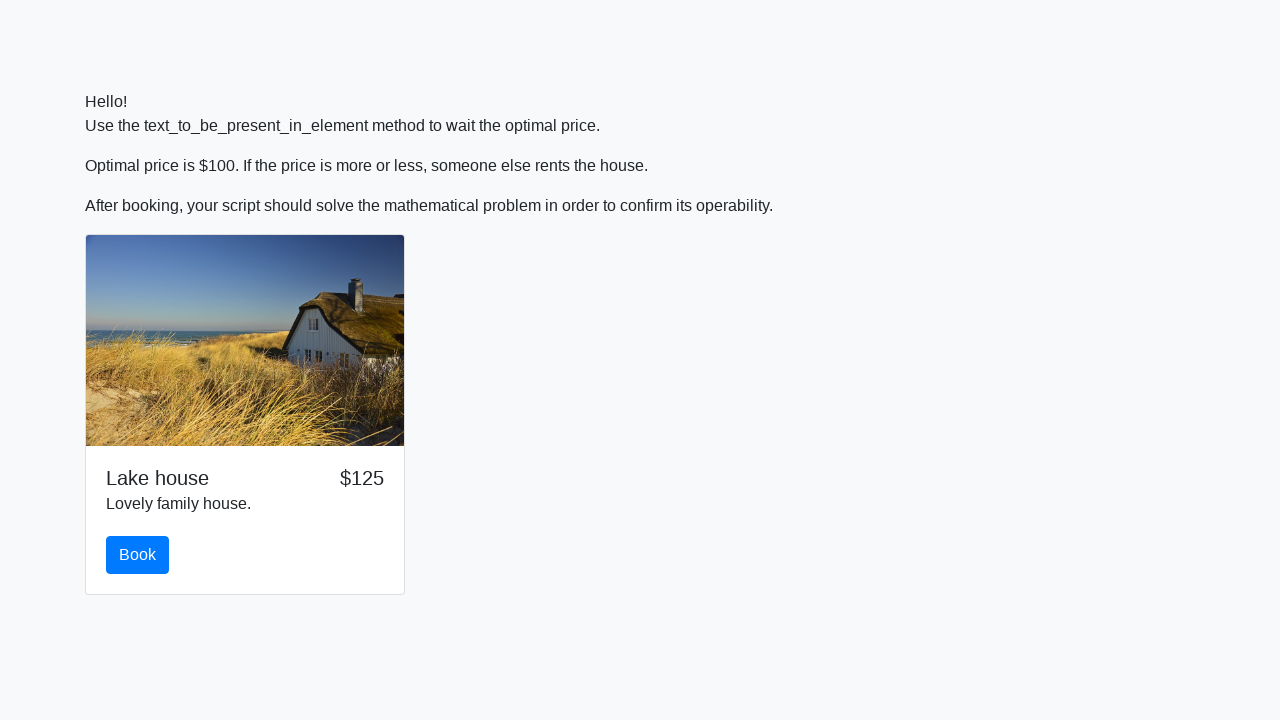

Waited for price to reach $100
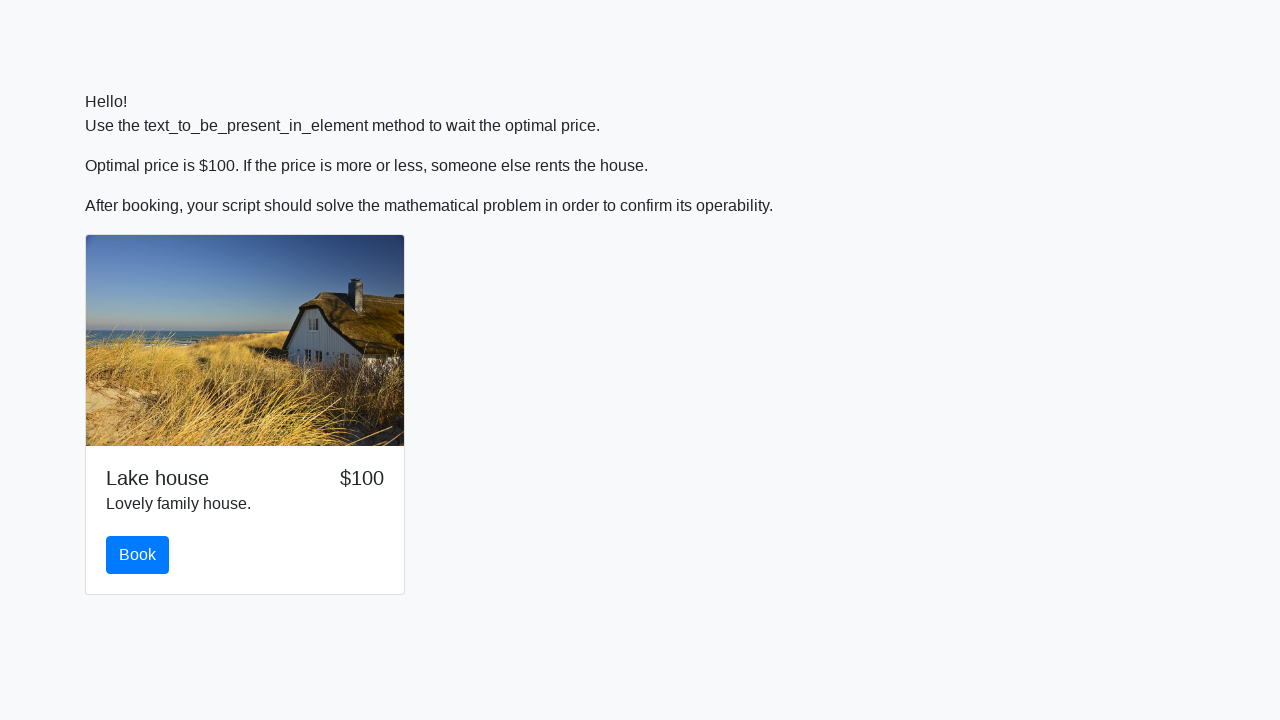

Clicked the book button at (138, 555) on #book
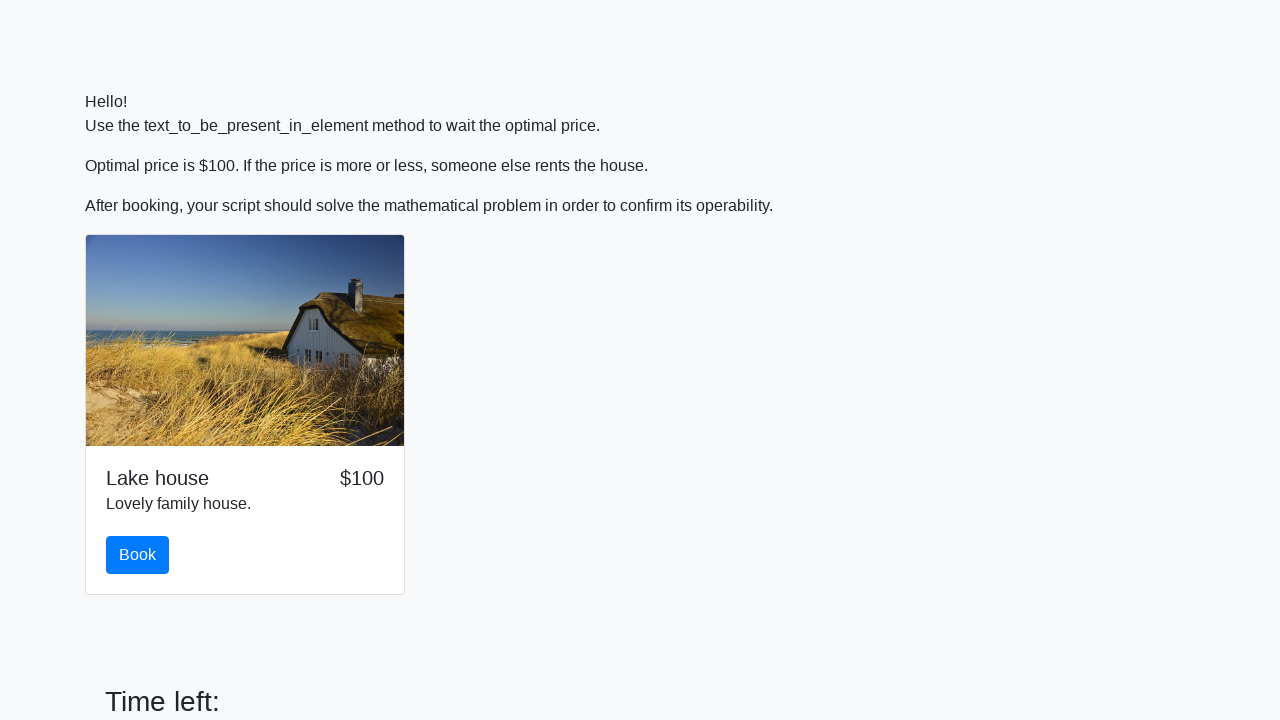

Retrieved input value: 509
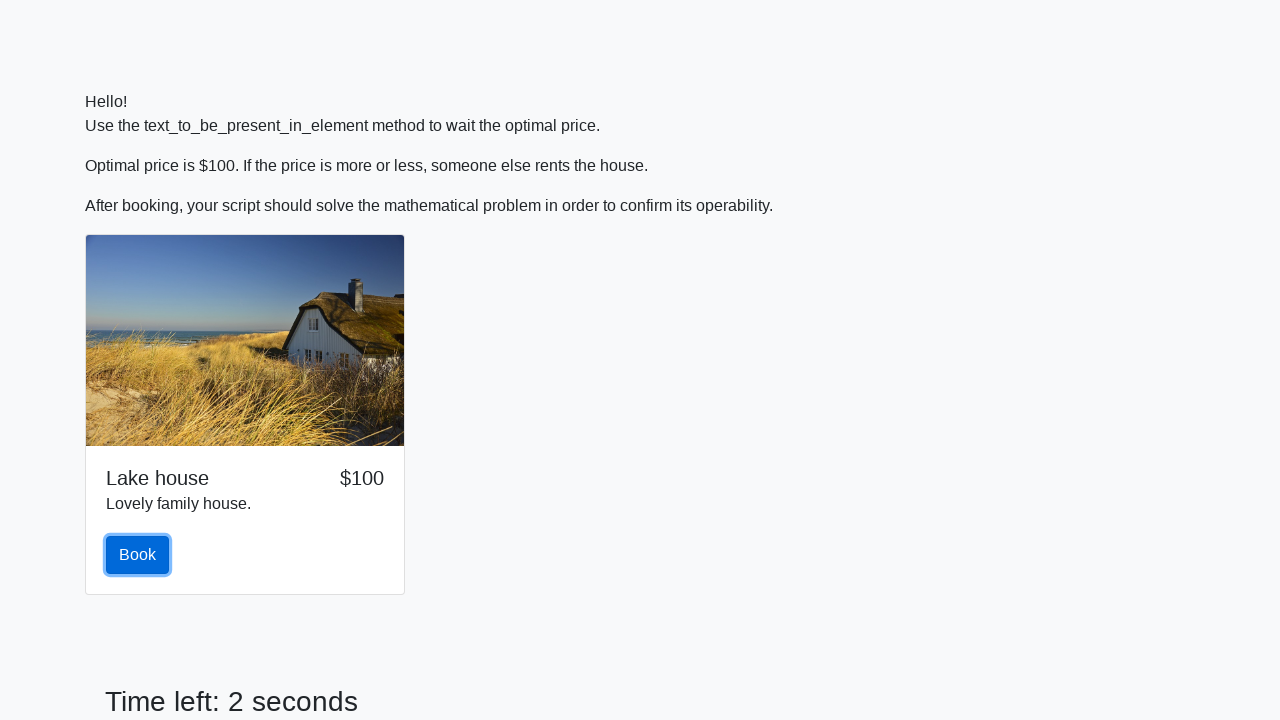

Calculated answer: -0.2965141811564539
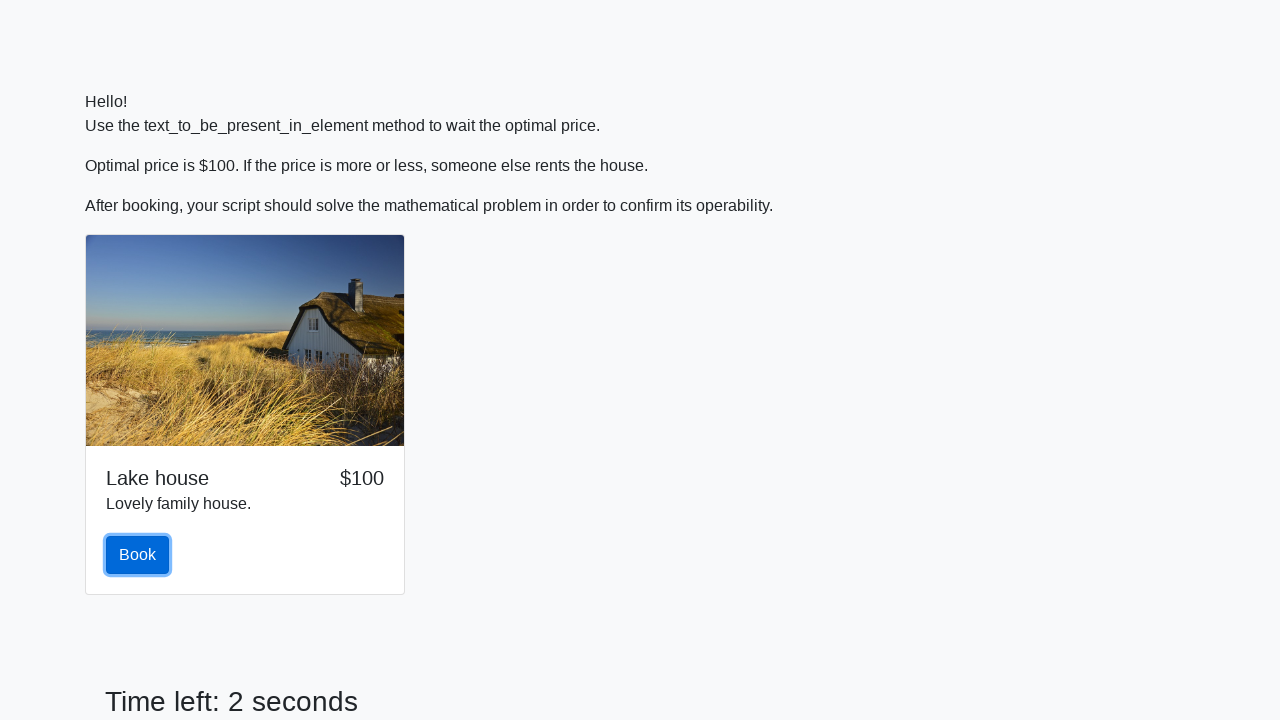

Filled answer field with calculated value on #answer
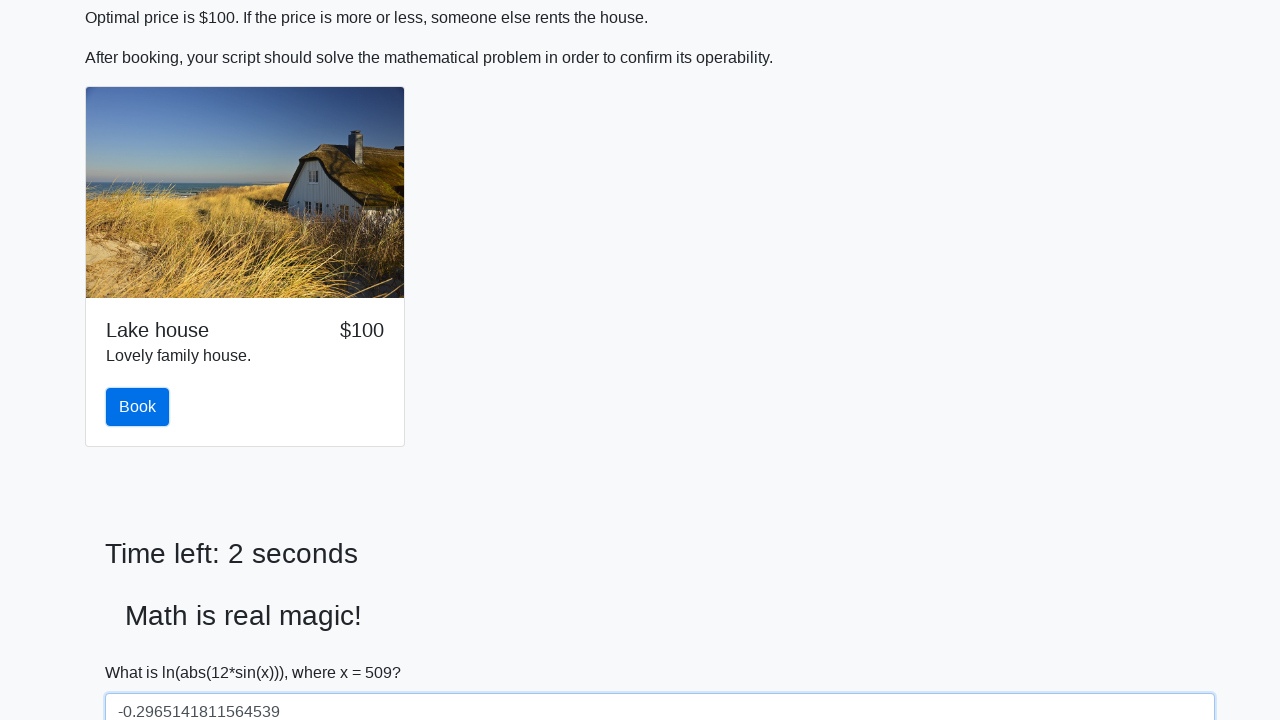

Clicked solve button to submit answer at (143, 651) on #solve
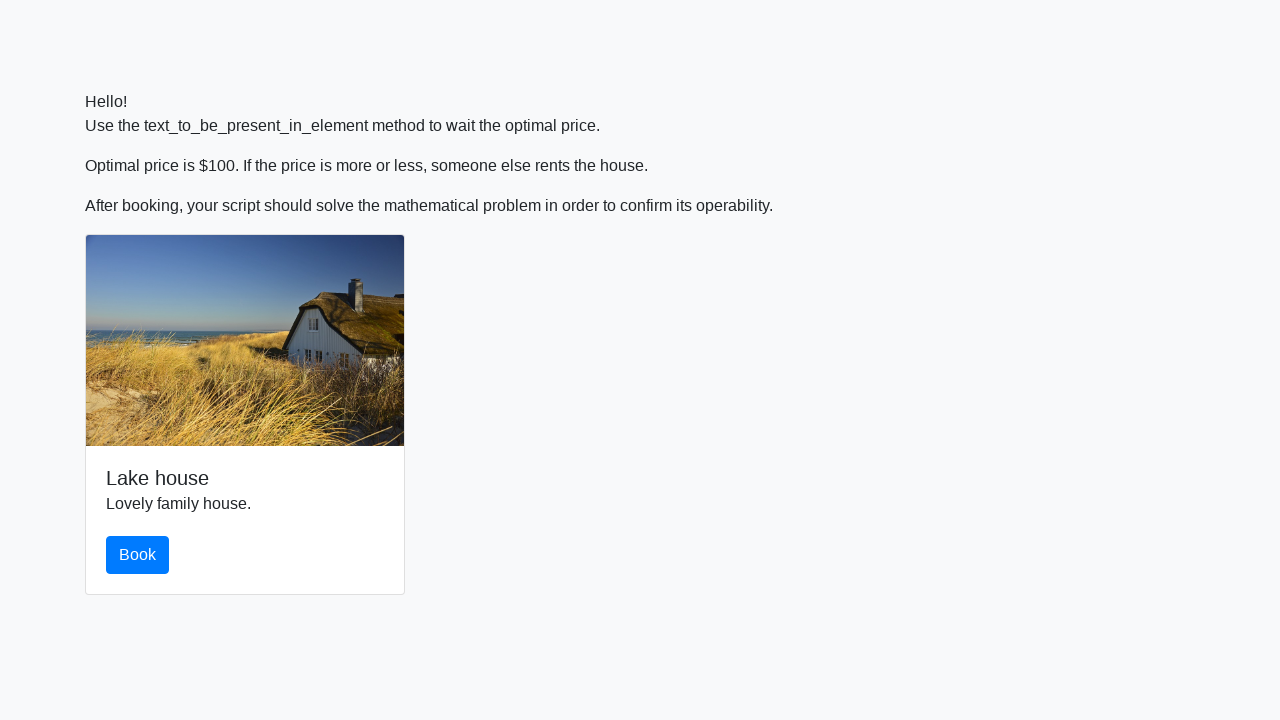

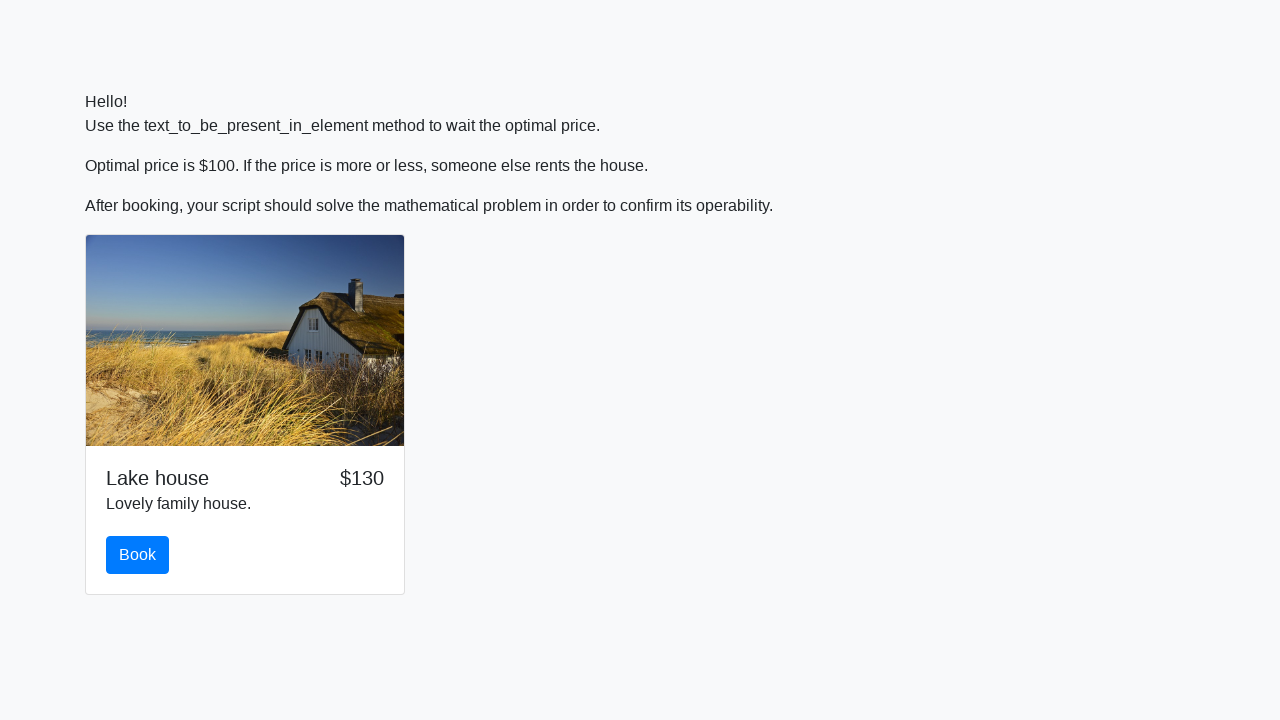